Navigates to Selenium website, verifies the Sauce Labs image is displayed, and clicks on it

Starting URL: https://www.selenium.dev/

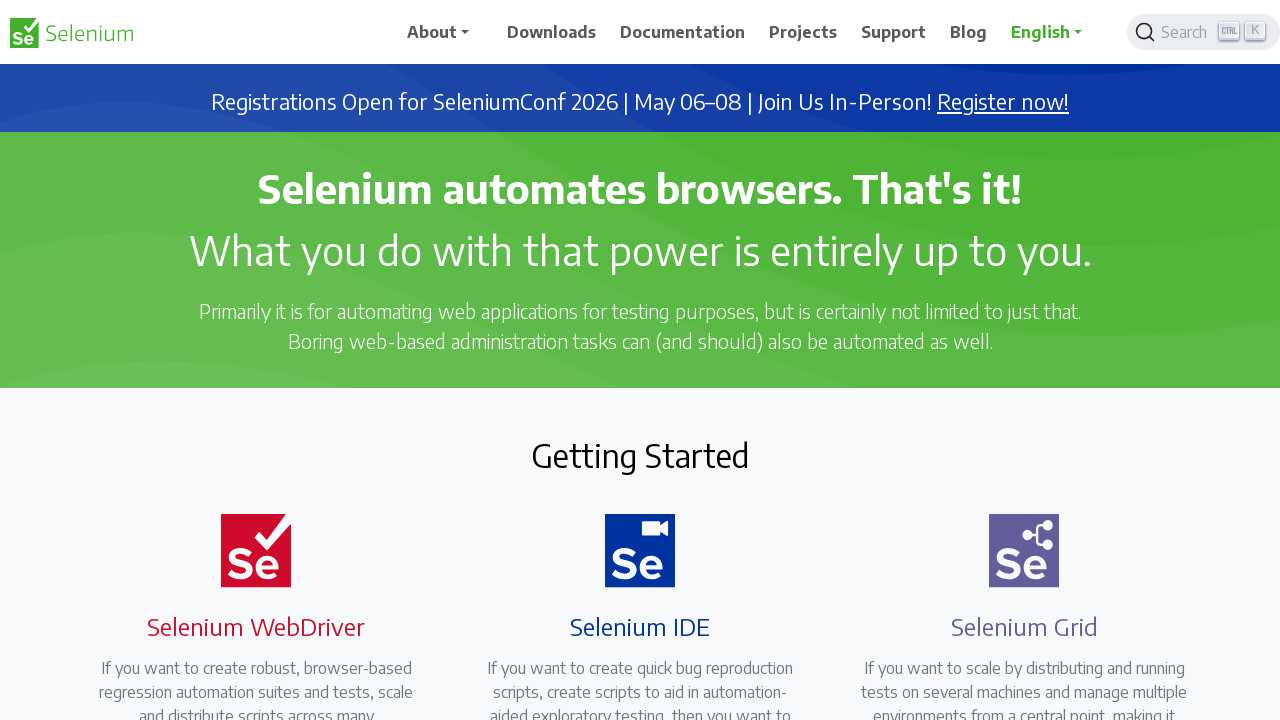

Navigated to Selenium website
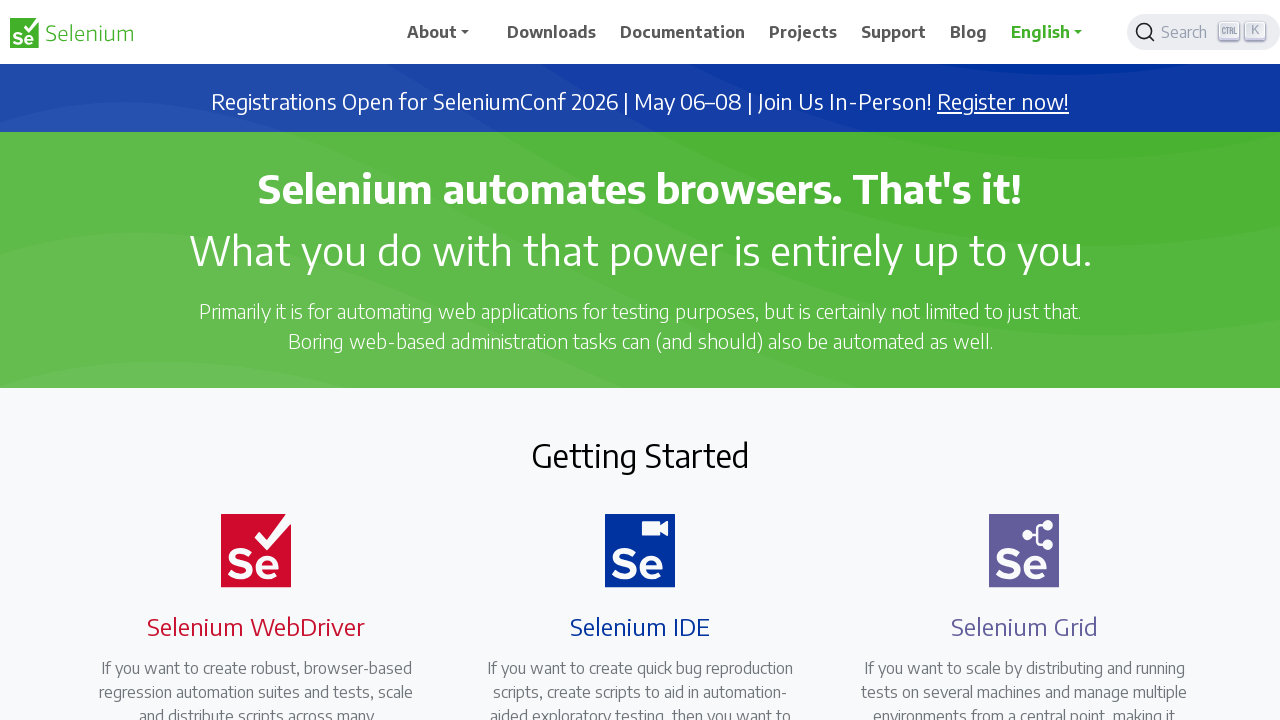

Sauce Labs image is visible and loaded
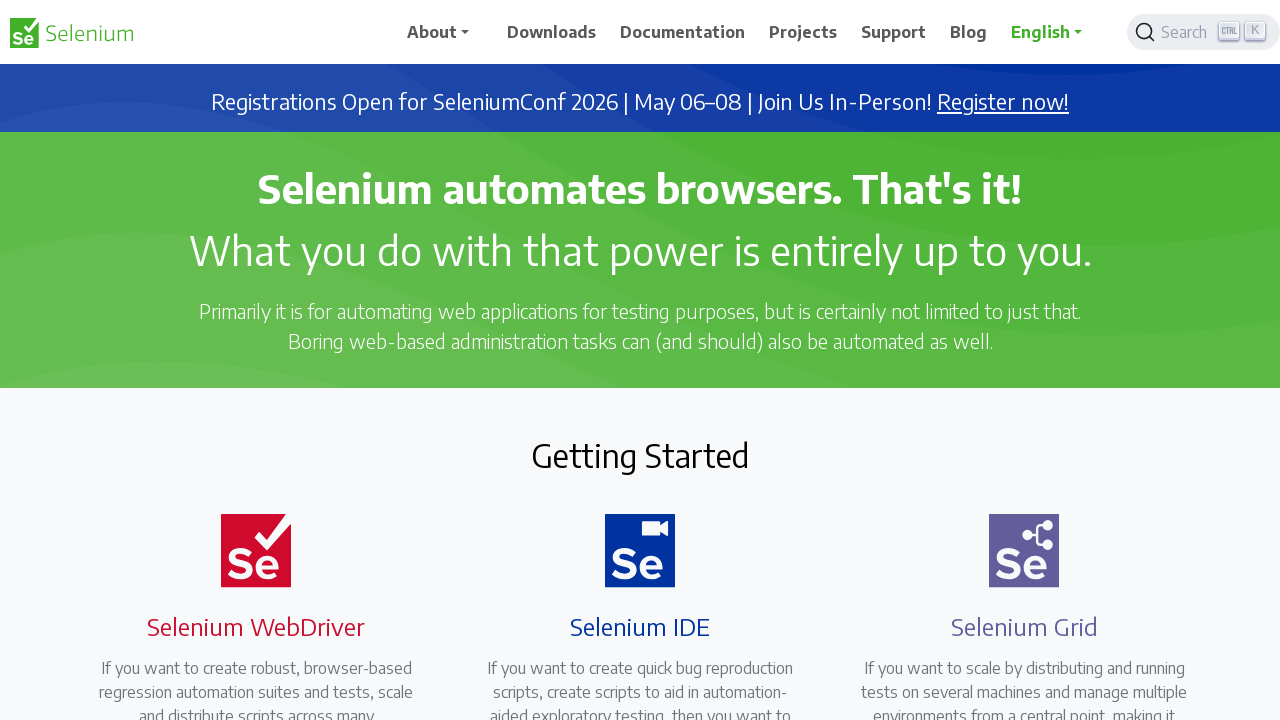

Located Sauce Labs image element
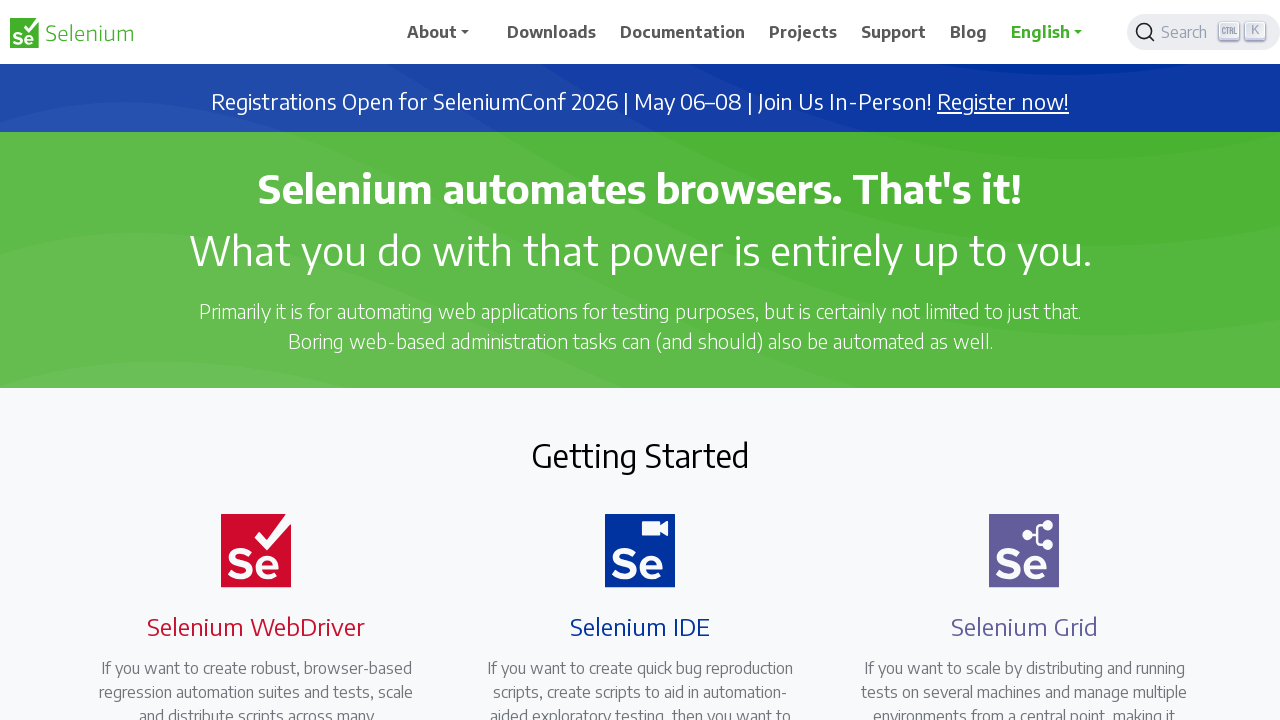

Clicked on Sauce Labs image at (640, 361) on img[alt='Sauce Labs']
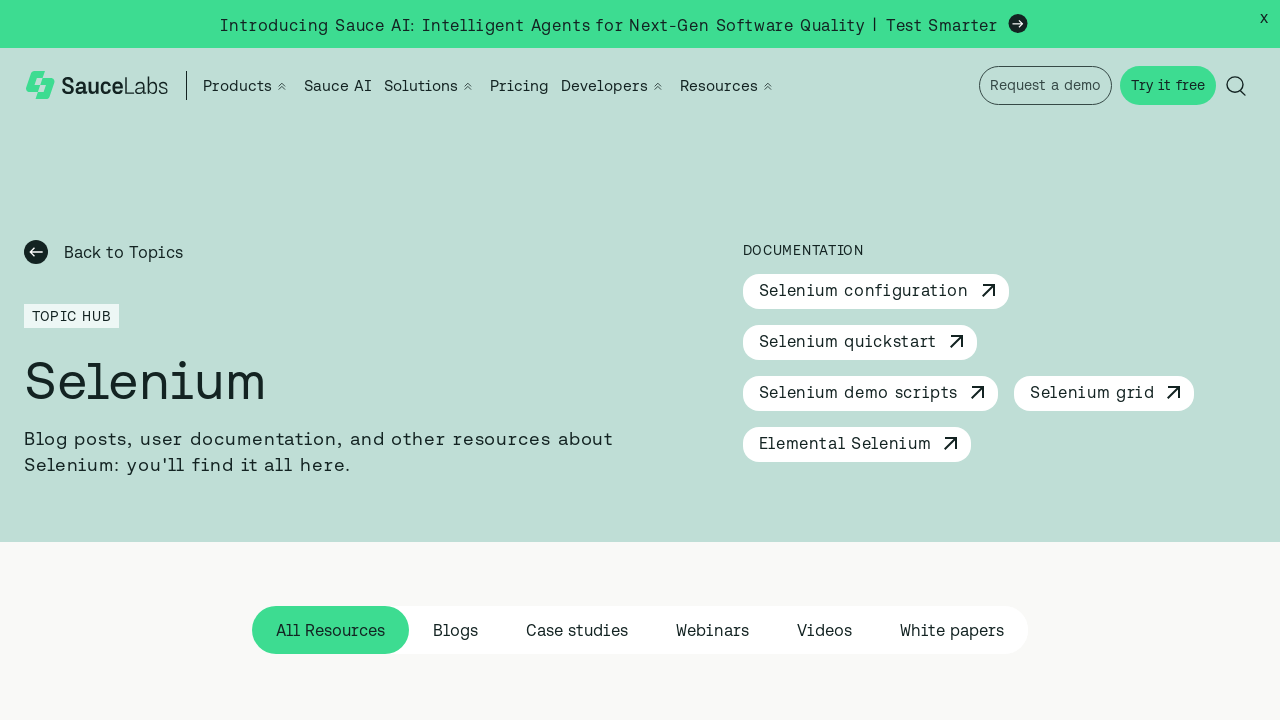

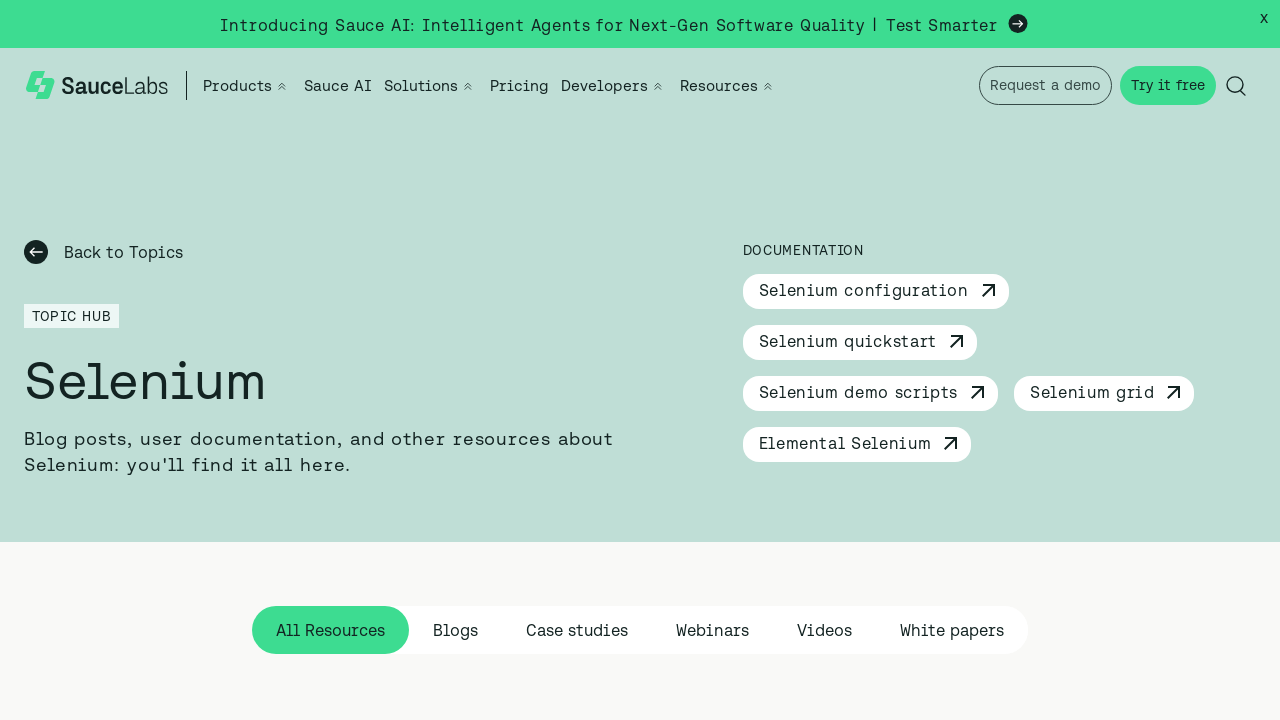